Tests hover functionality by hovering over an avatar element and verifying that the additional user information (figcaption) becomes visible

Starting URL: http://the-internet.herokuapp.com/hovers

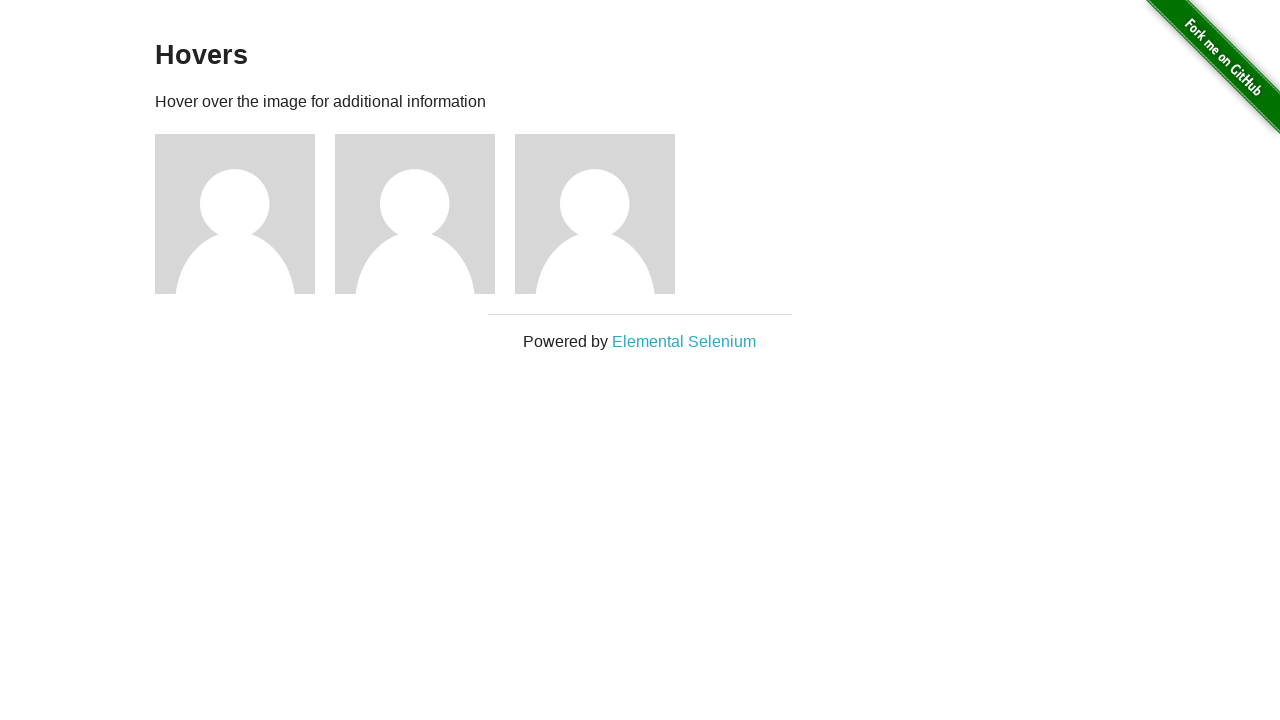

Located the first avatar figure element
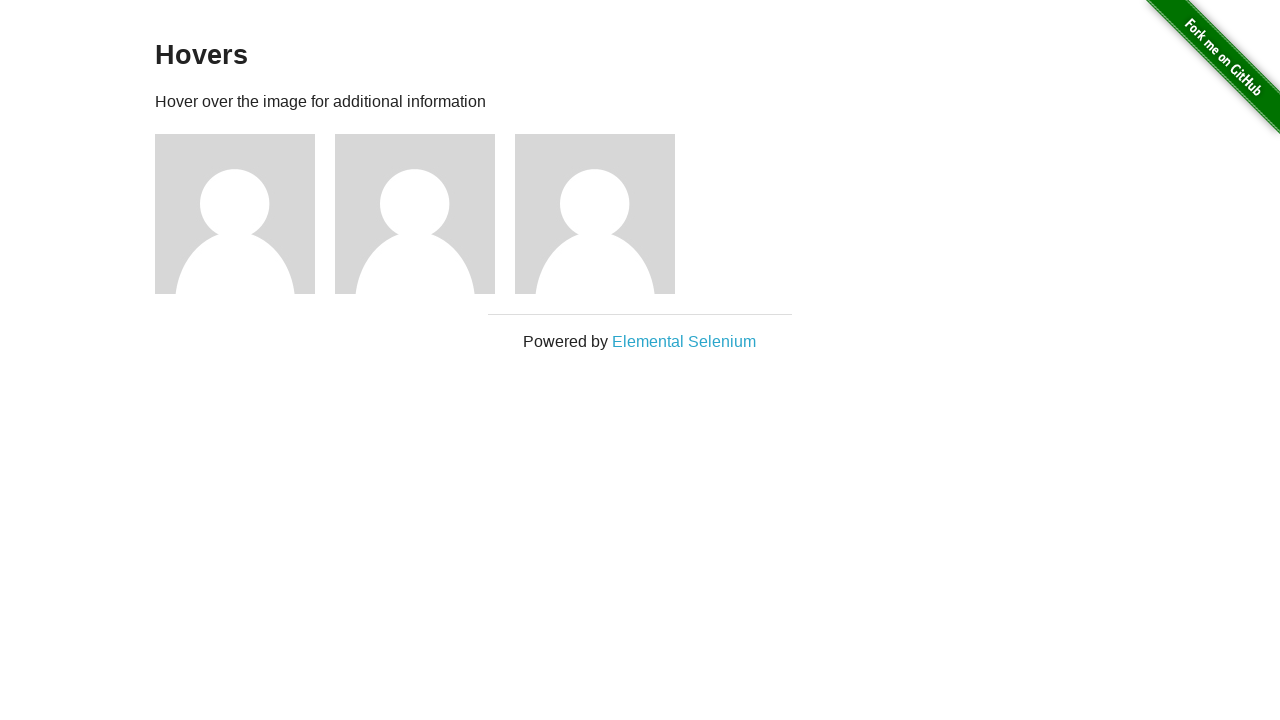

Hovered over the avatar element at (245, 214) on .figure >> nth=0
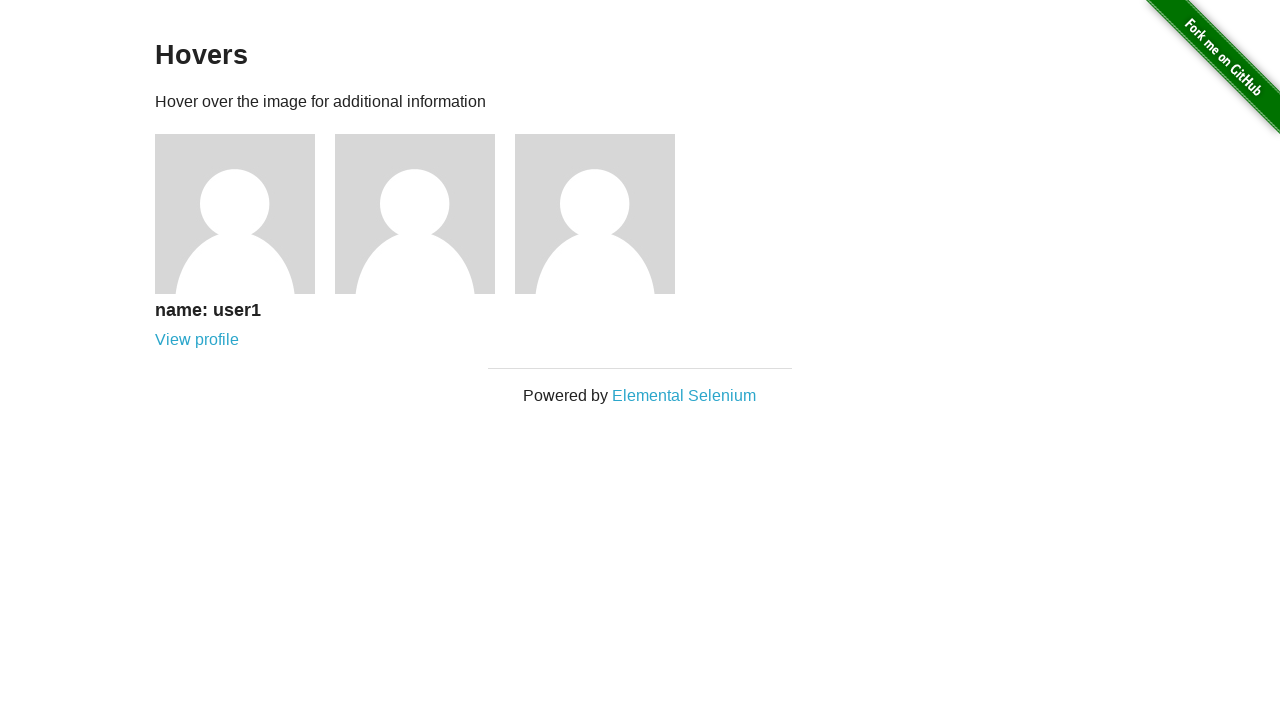

Verified that figcaption with additional user information is now visible
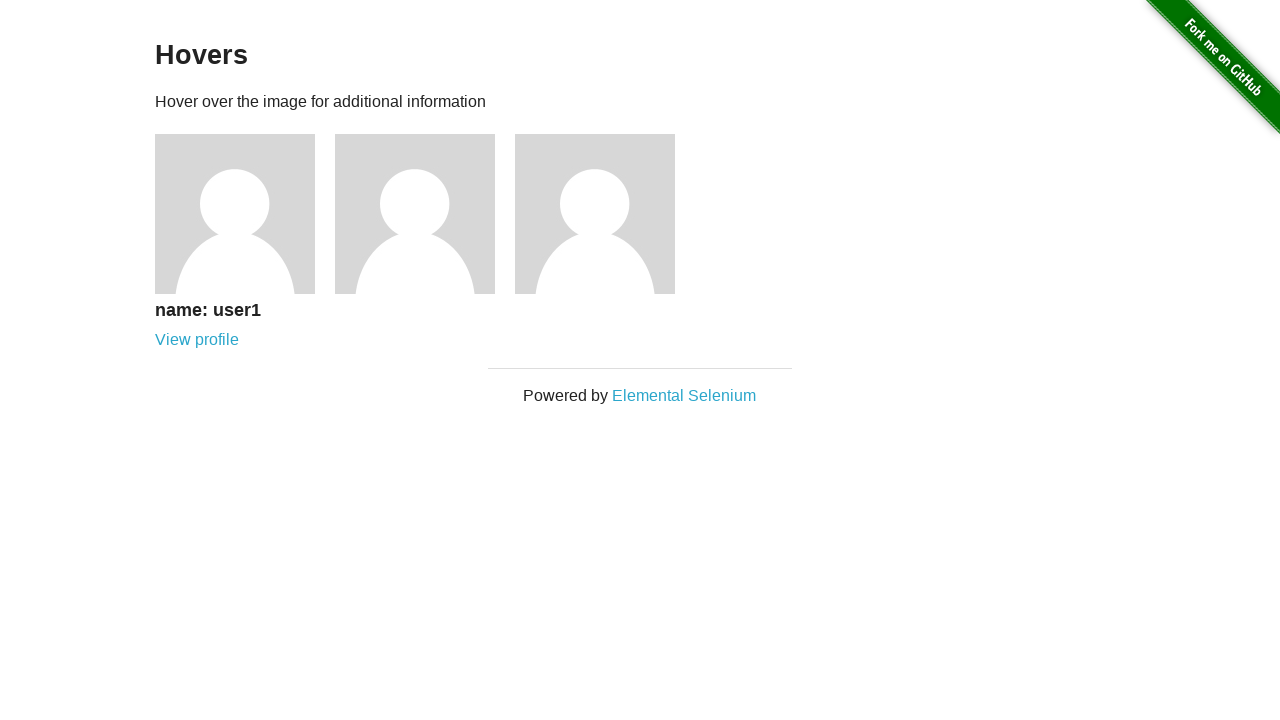

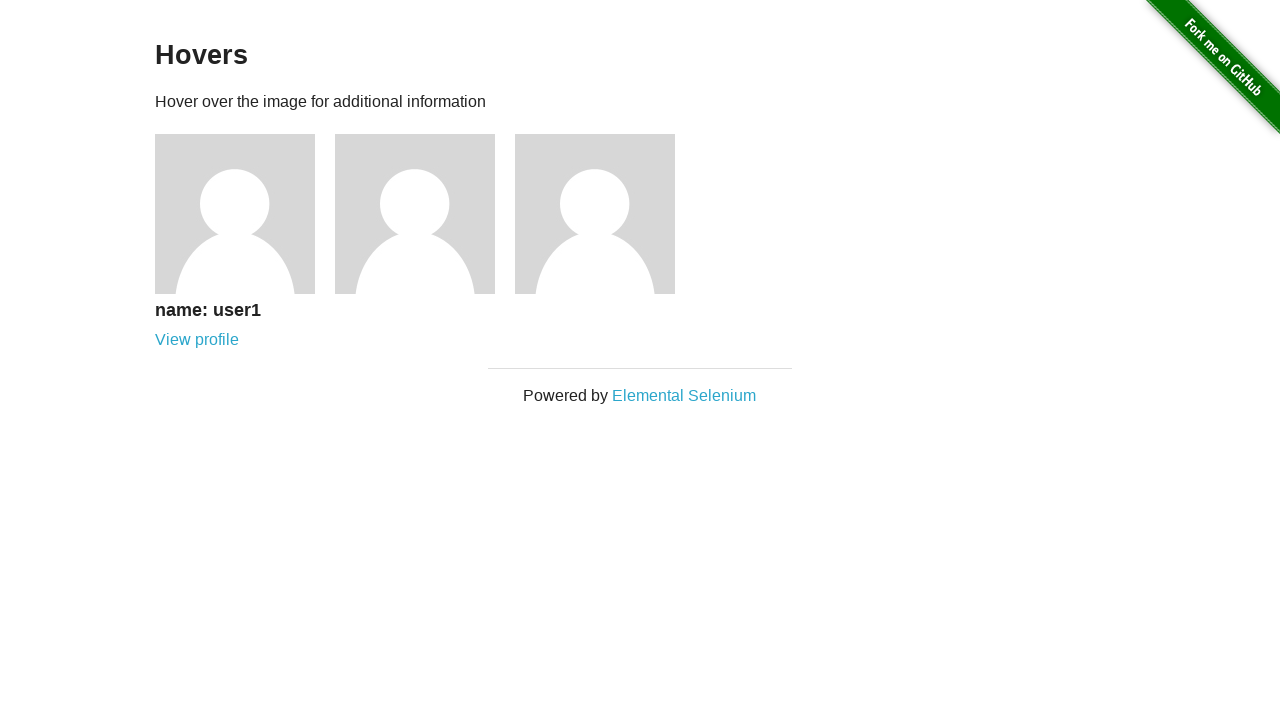